Tests window switching functionality by clicking a link that opens a new window, extracting email text from the child window, and filling it in the parent window's username field

Starting URL: https://rahulshettyacademy.com/loginpagePractise/#

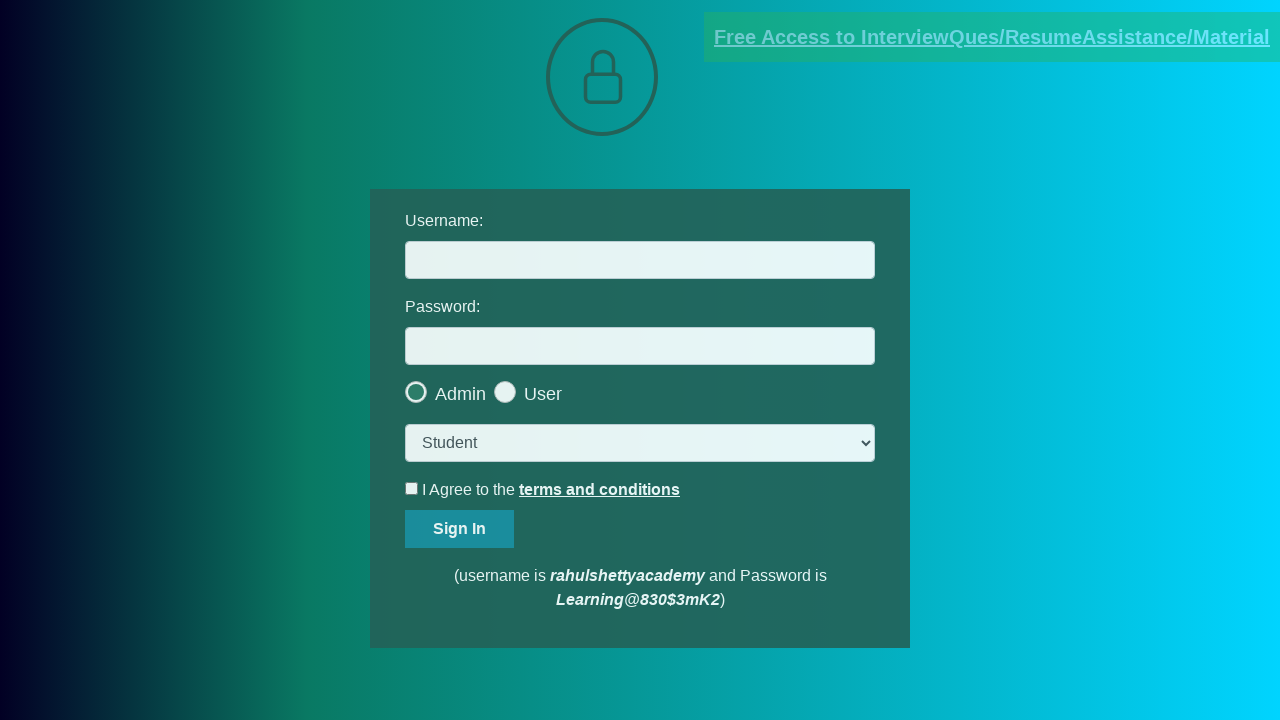

Clicked blinking text link to open new window at (992, 37) on a.blinkingText
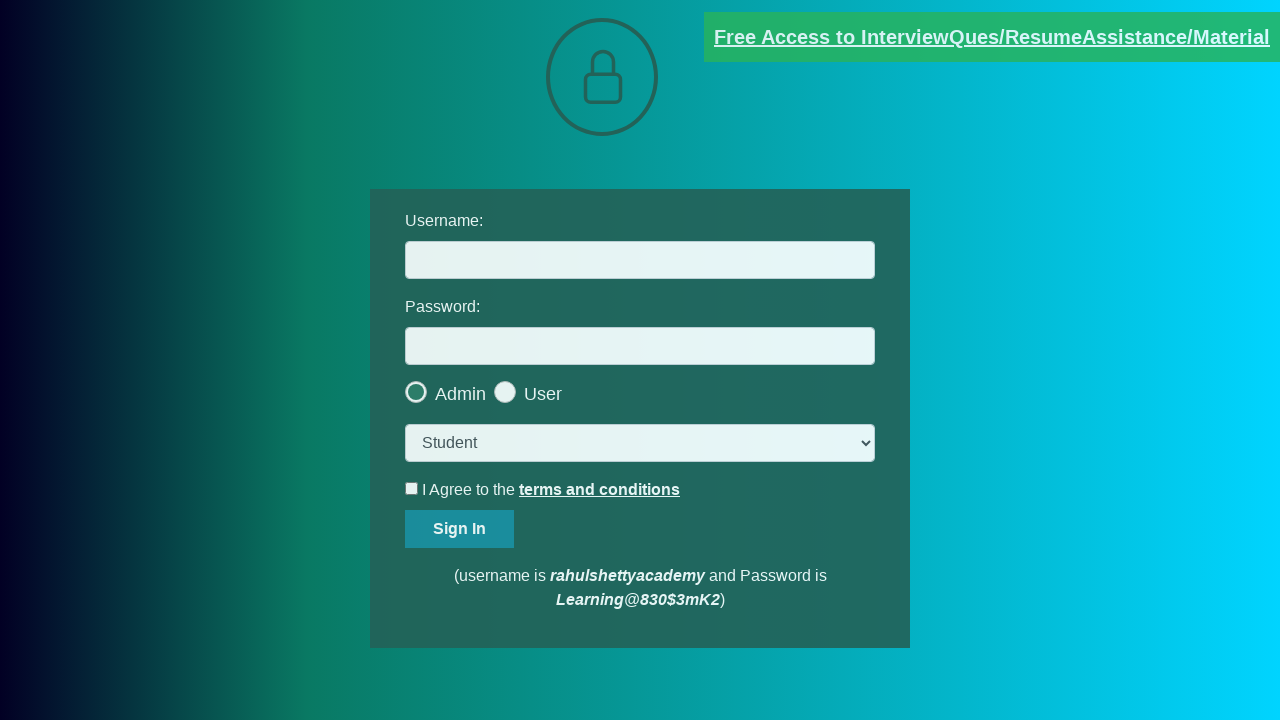

New window opened and captured
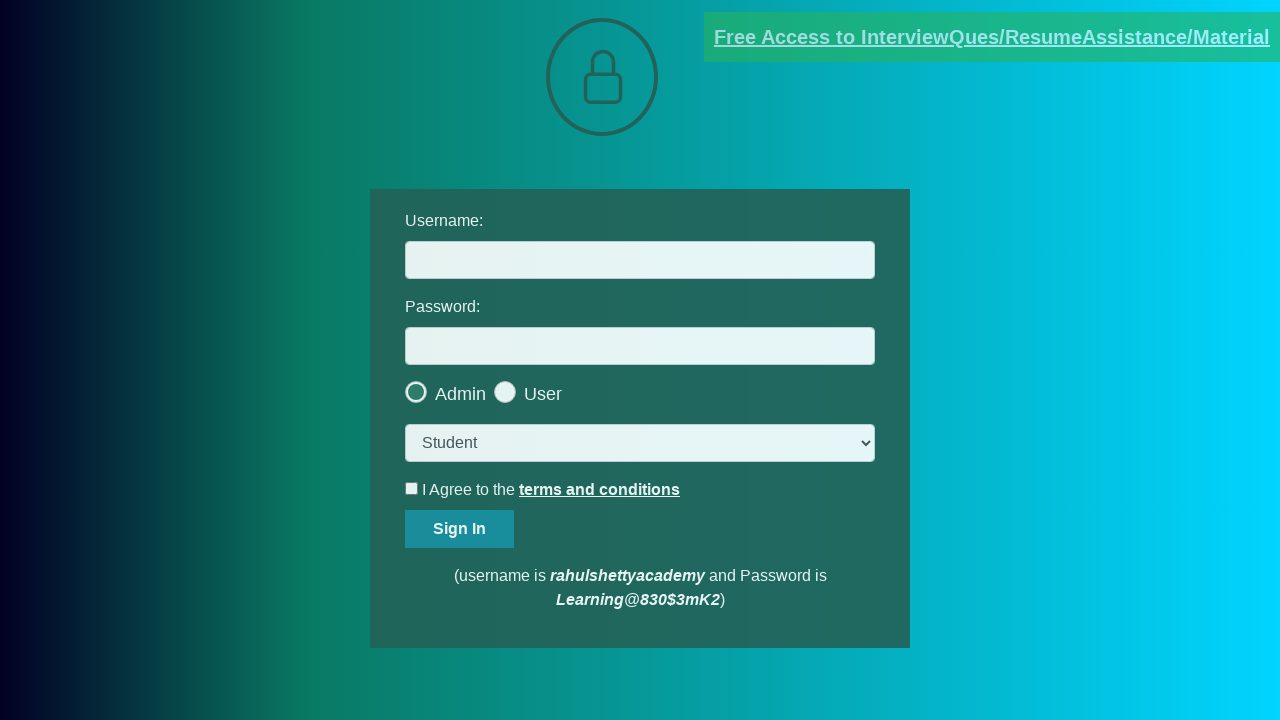

Extracted email text from new window paragraph
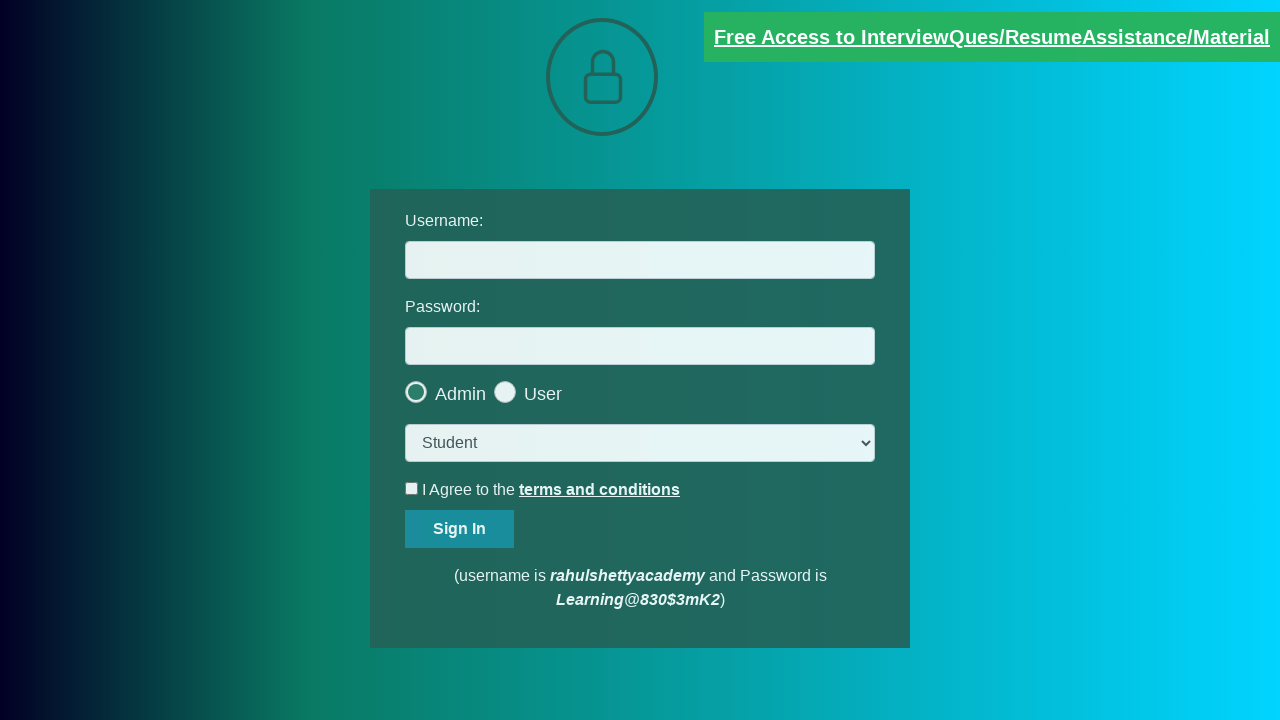

Parsed email address: mentor@rahulshettyacademy.com
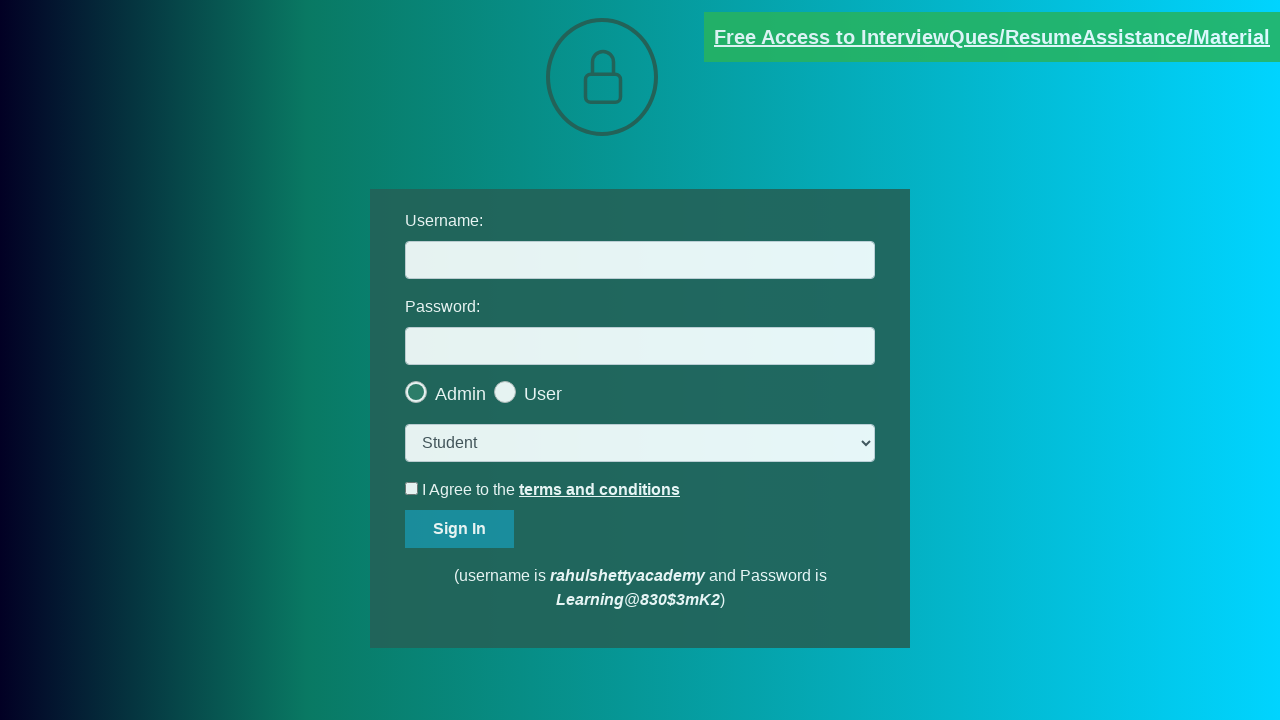

Filled username field with extracted email on #username
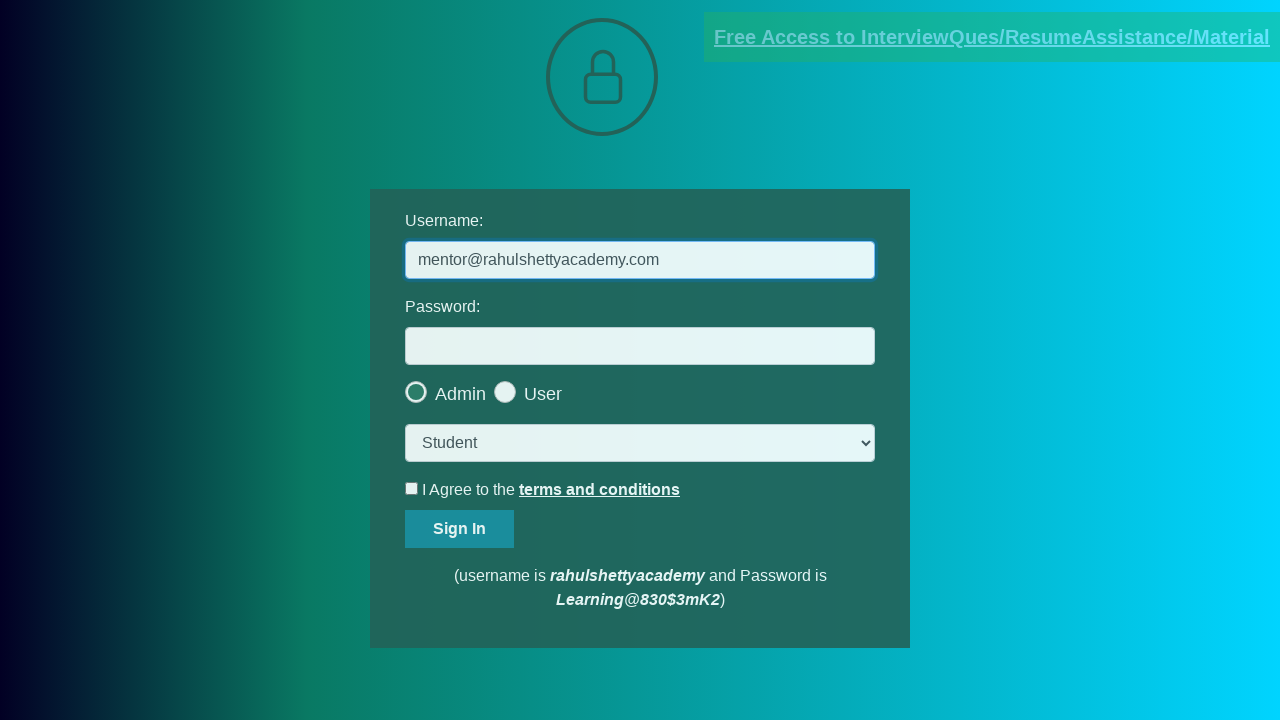

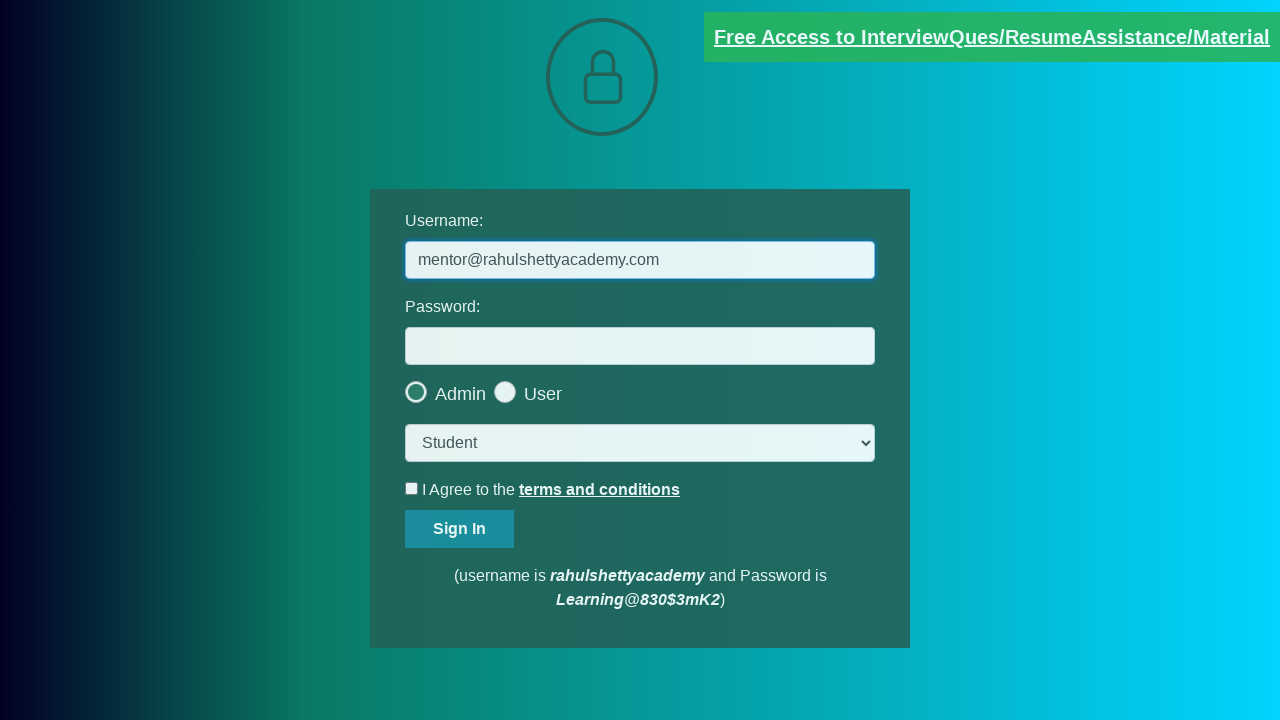